Tests click-and-hold functionality to select consecutive items from 1 to 4 in a selectable list

Starting URL: https://automationfc.github.io/jquery-selectable/

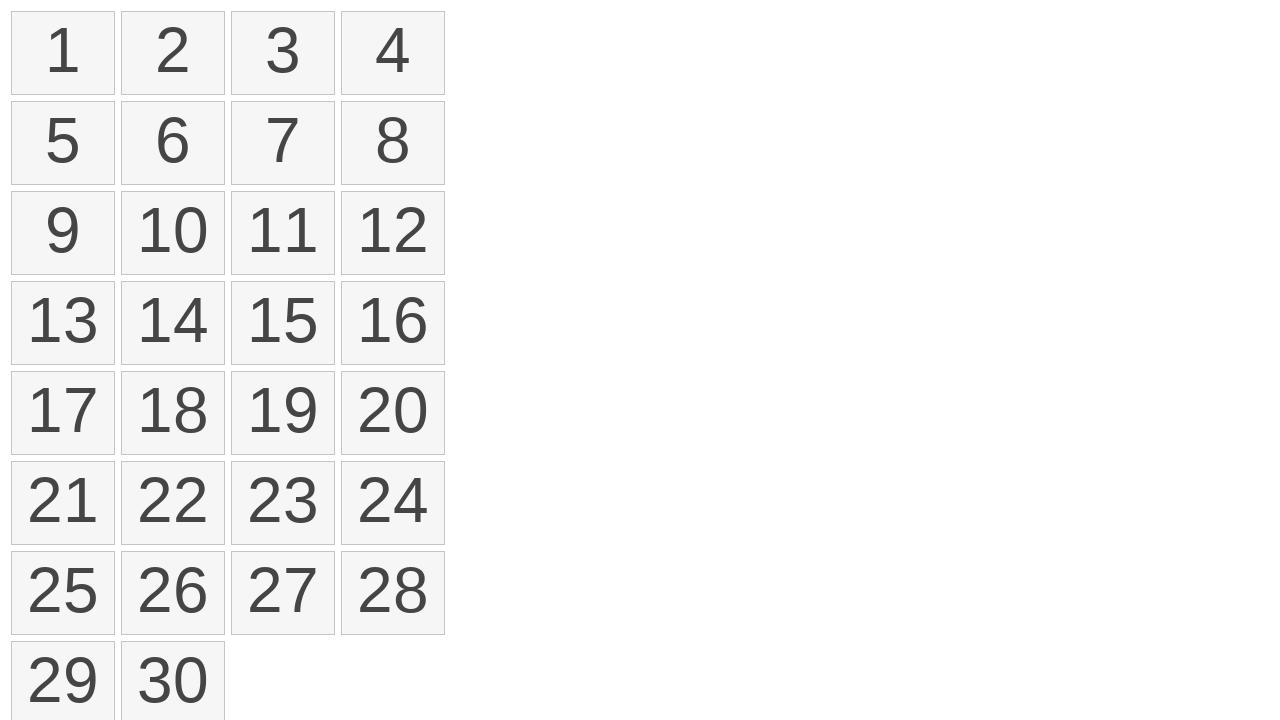

Located all selectable list items
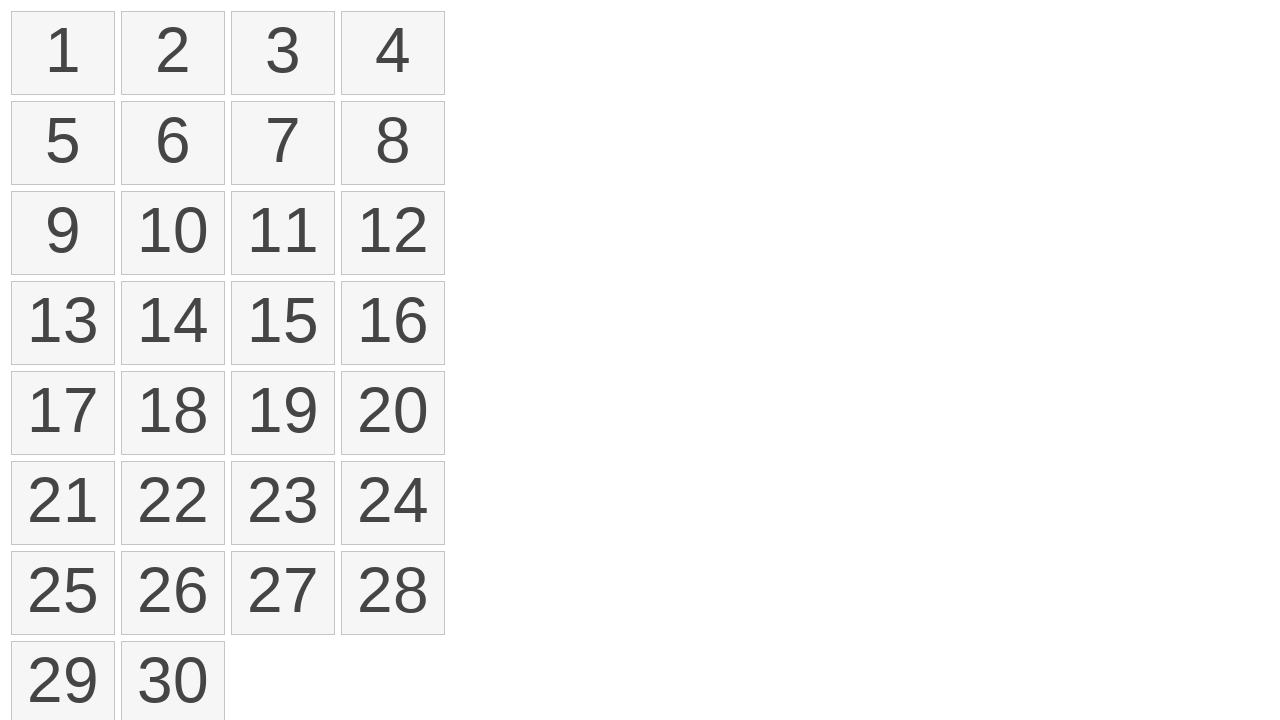

Located first item in selectable list
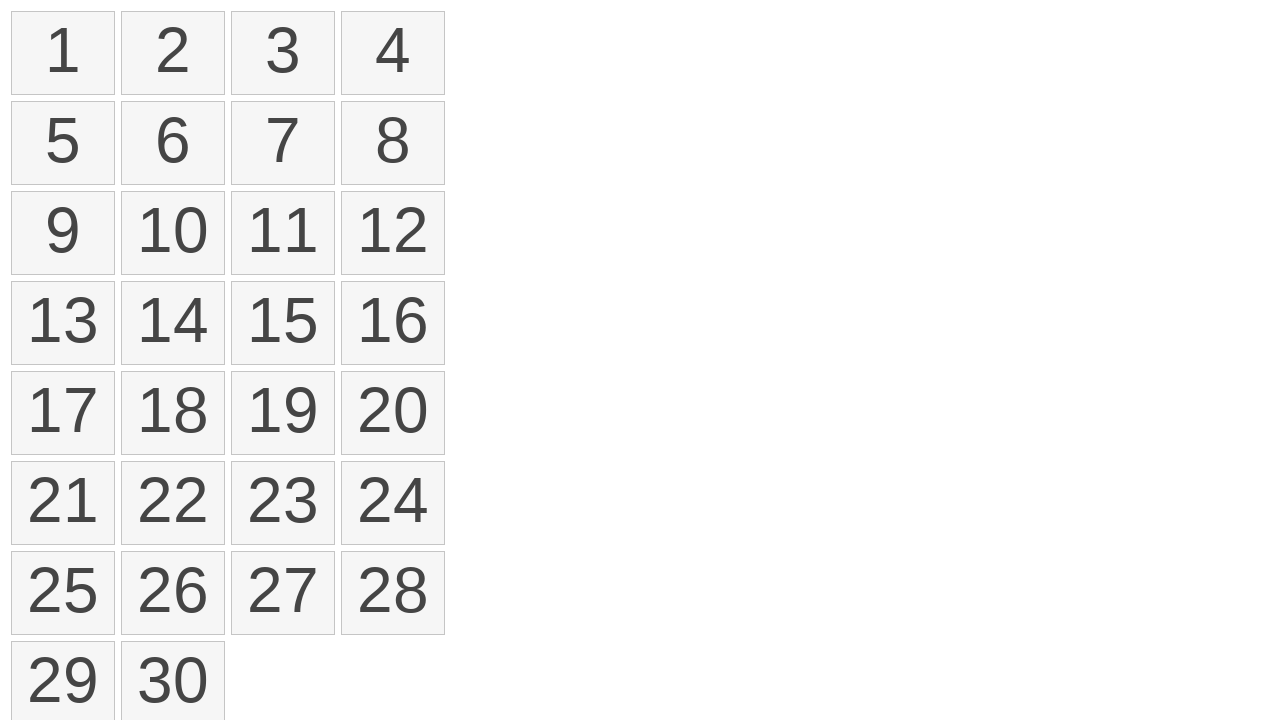

Located fourth item in selectable list
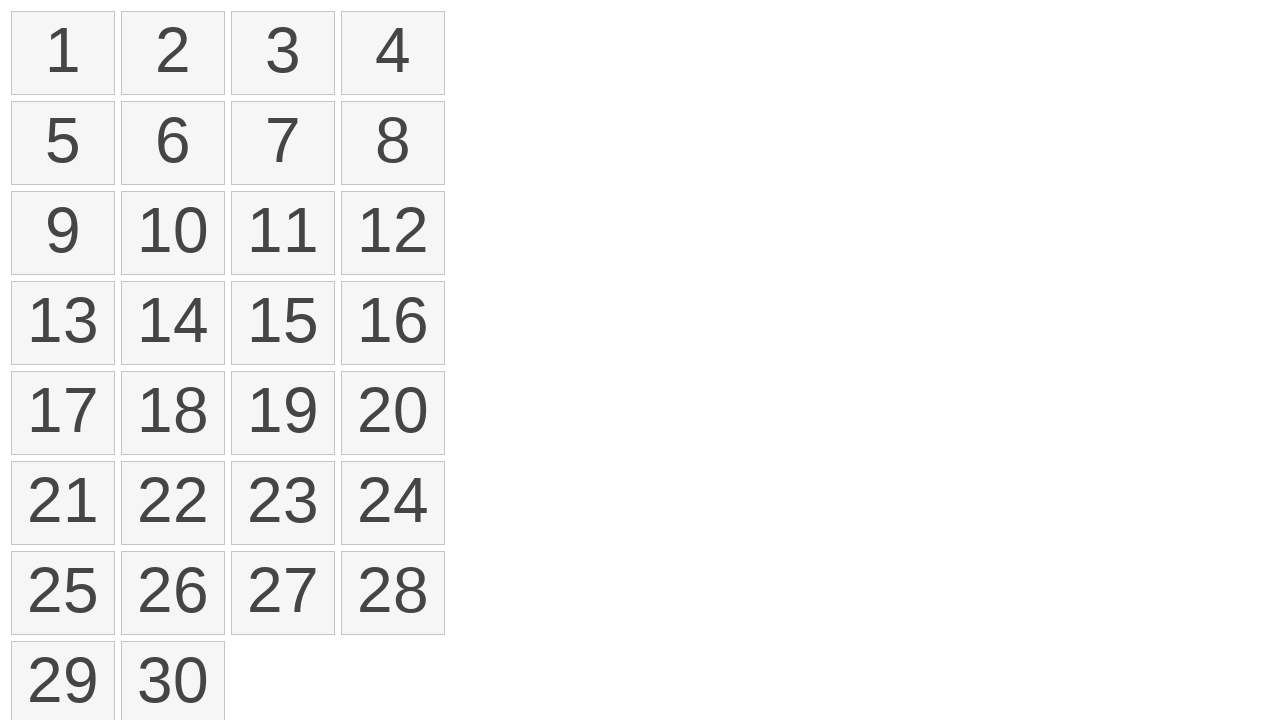

Performed click-and-hold drag from item 1 to item 4 at (393, 53)
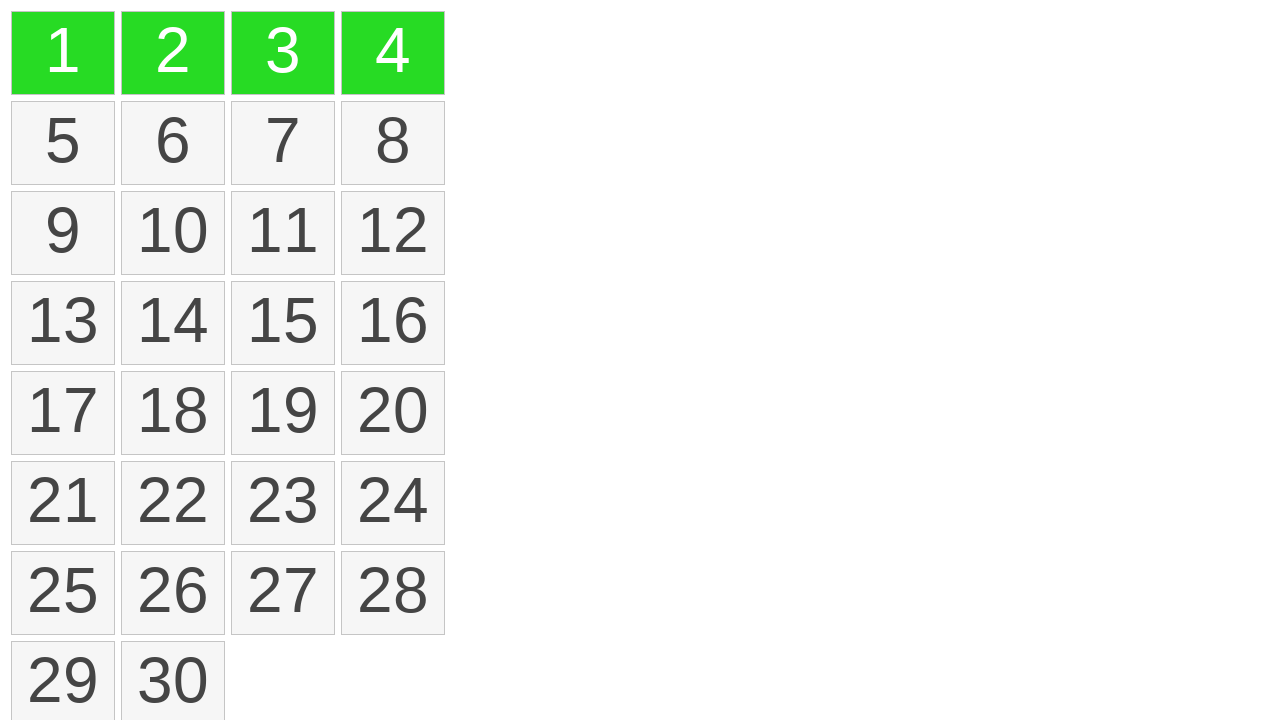

Counted selected items in the list
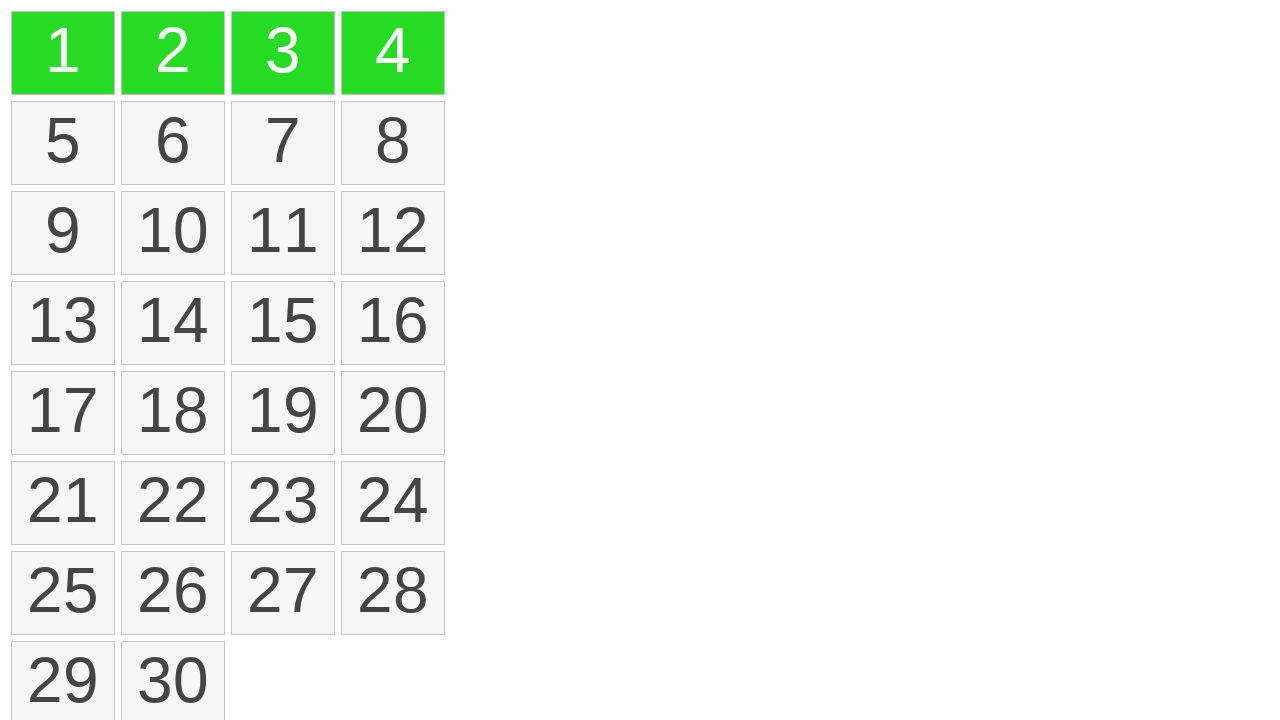

Verified that exactly 4 items are selected
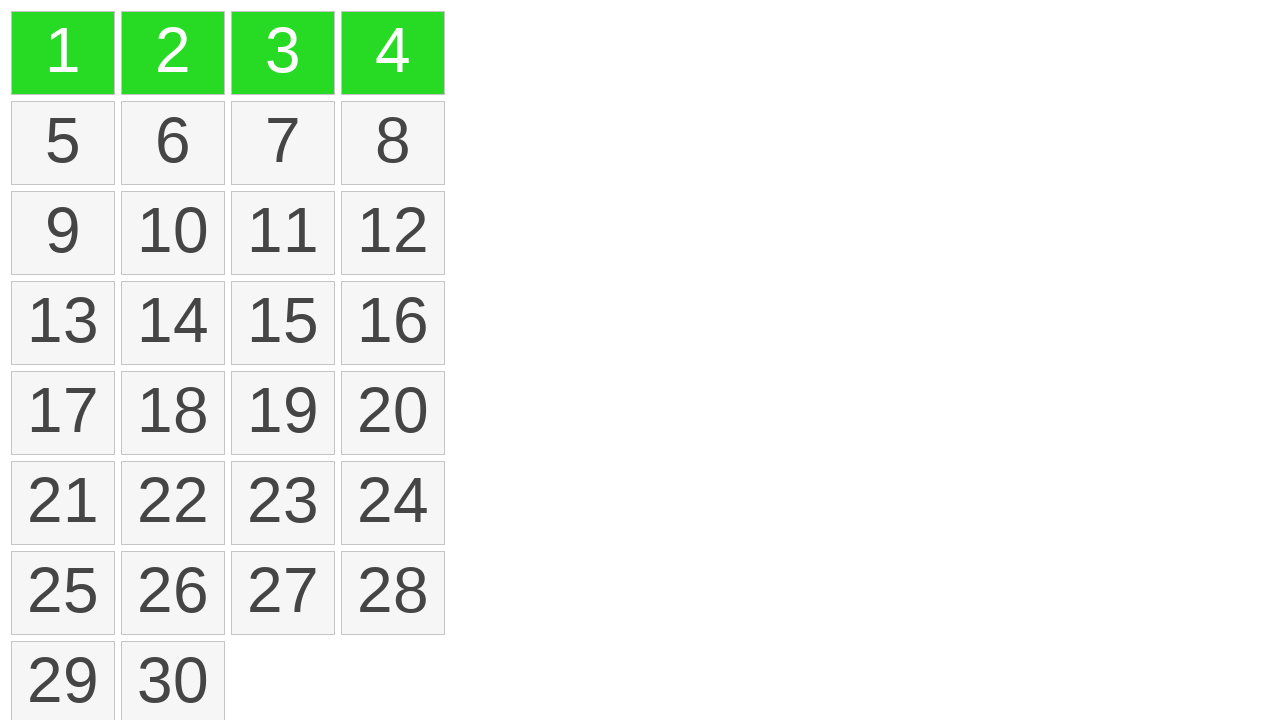

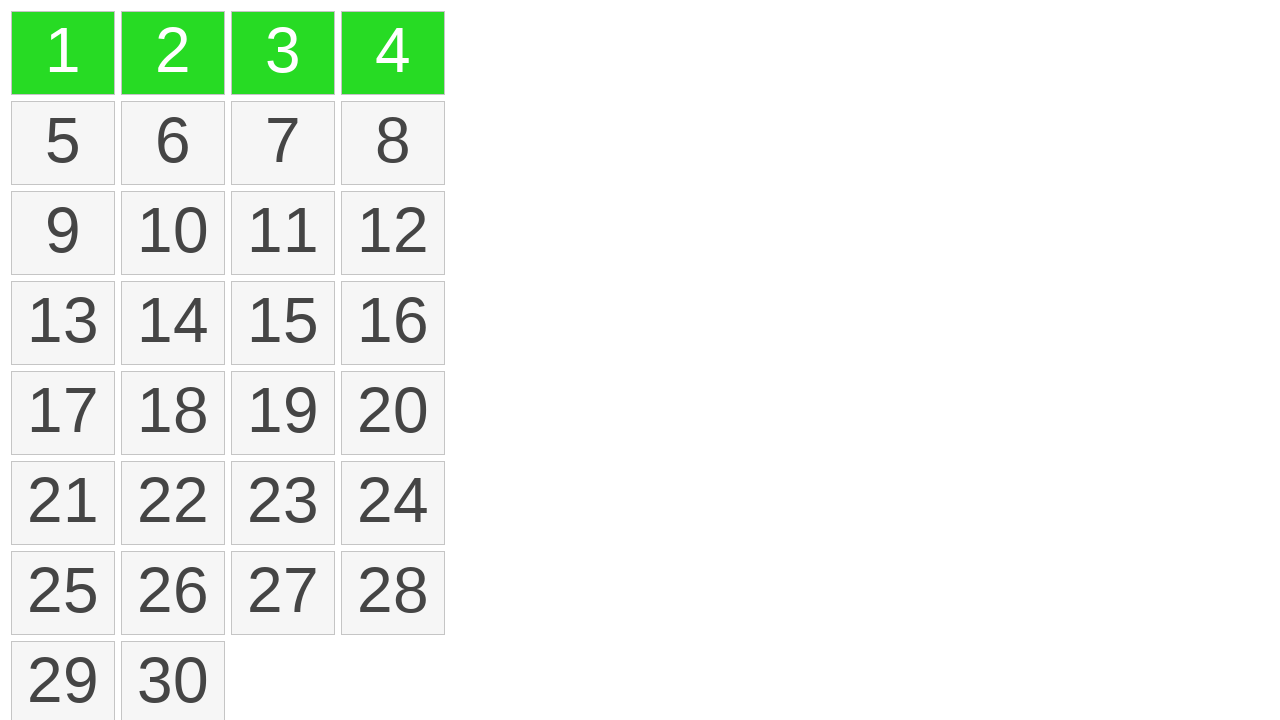